Tests alert handling functionality by clicking a button that triggers a JavaScript alert and then accepting the alert dialog.

Starting URL: https://testautomationpractice.blogspot.com/

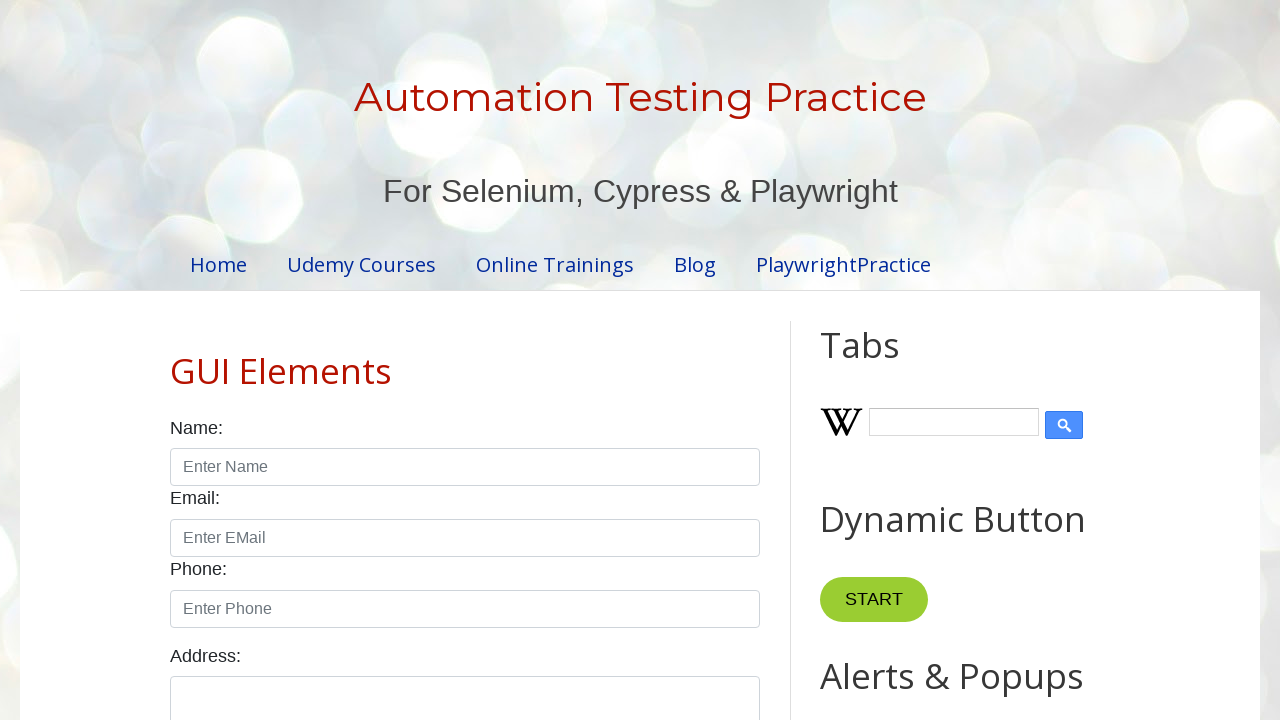

Set up dialog handler to accept alerts
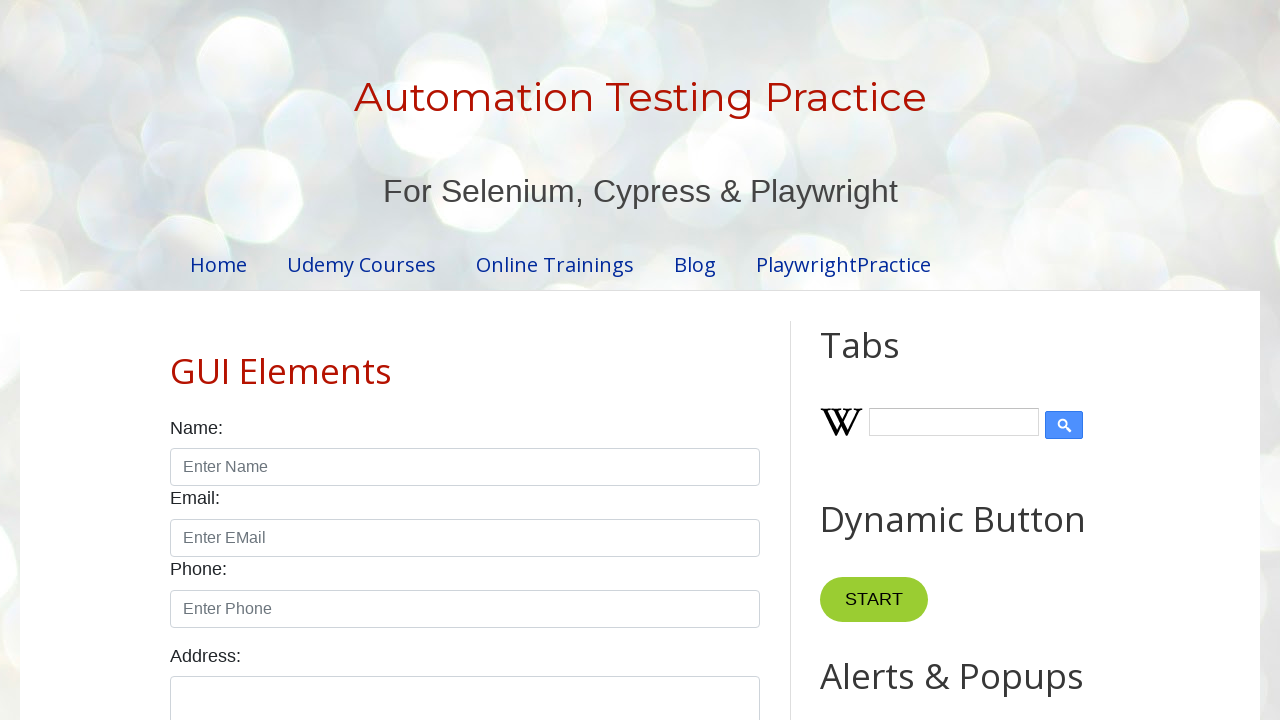

Clicked button to trigger JavaScript alert at (888, 361) on xpath=//*[@id='HTML9']/div[1]/button
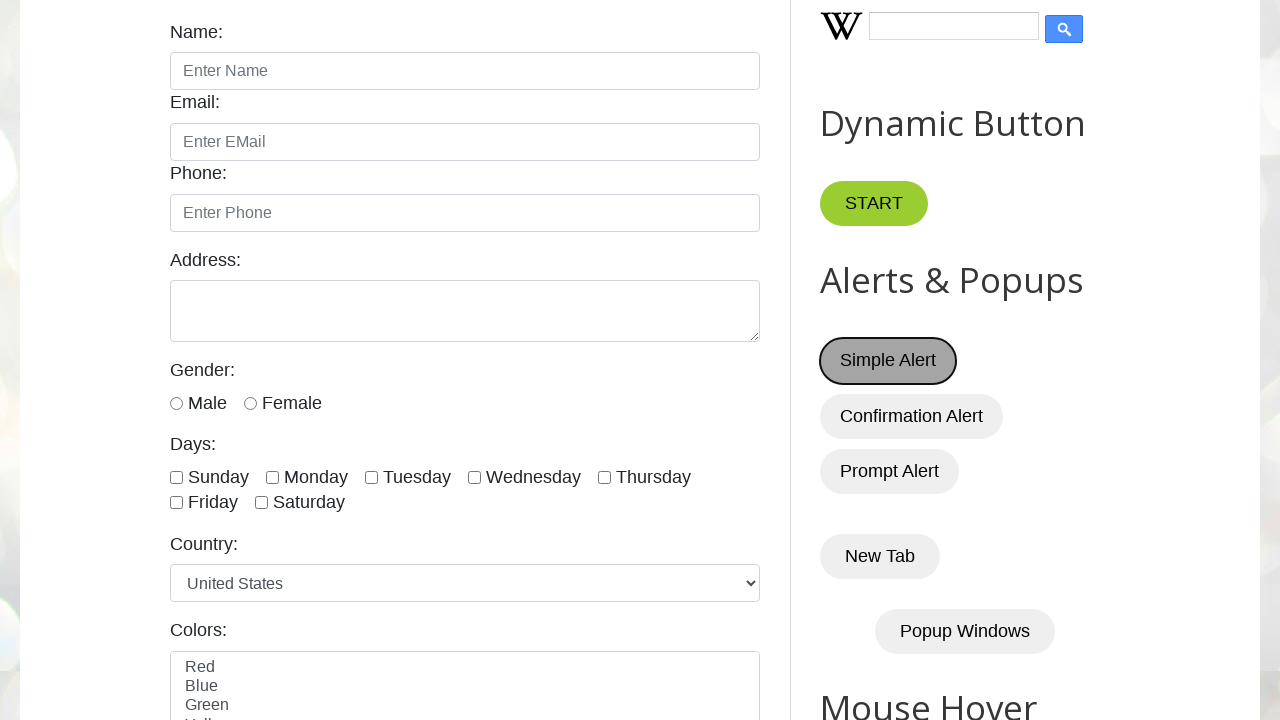

Waited for alert interaction to complete
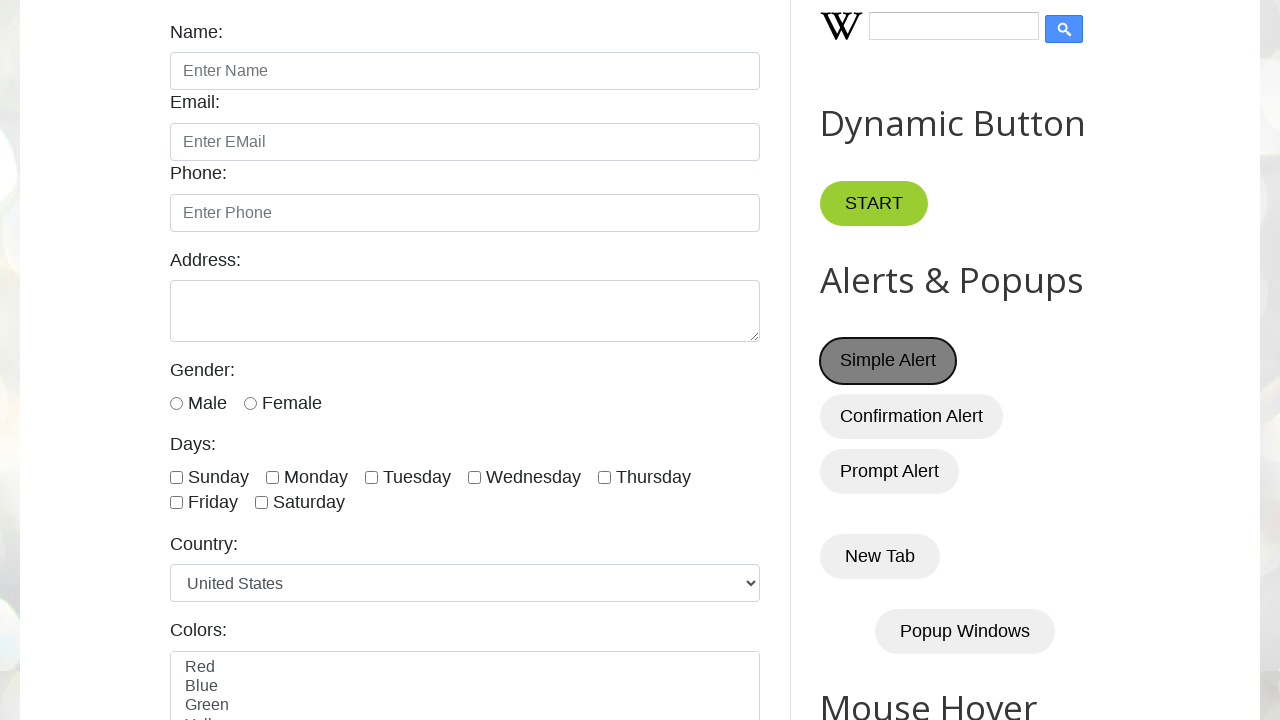

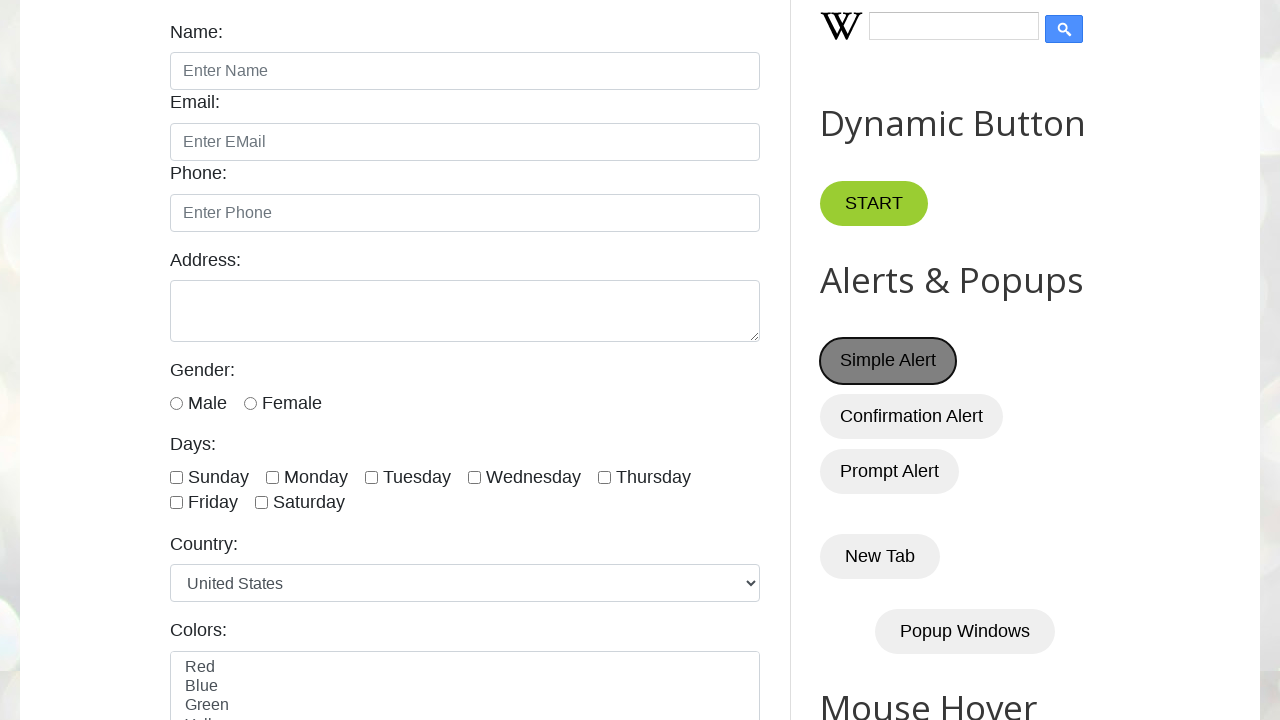